Demonstrates various browser automation techniques including page refresh, scrolling to elements, clicking, filling a form field, scrolling to page bottom, and navigating to another website.

Starting URL: https://demoqa.com/automation-practice-form

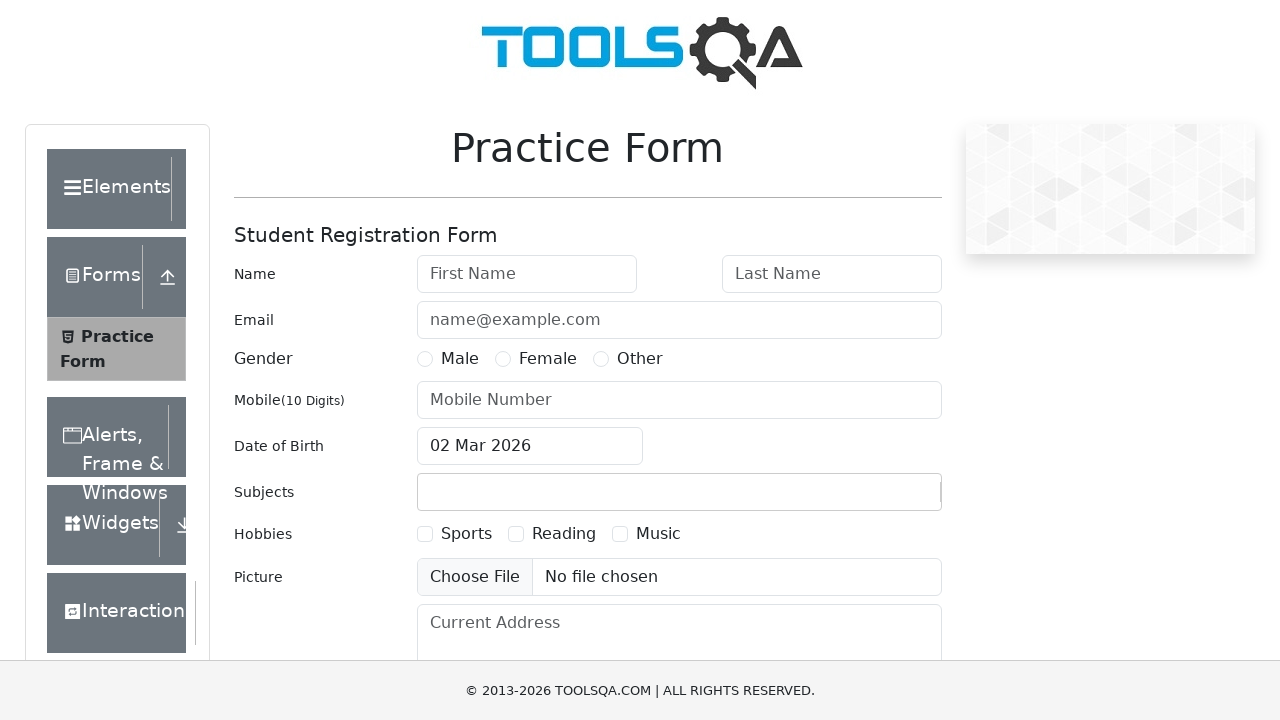

Reloaded the practice form page
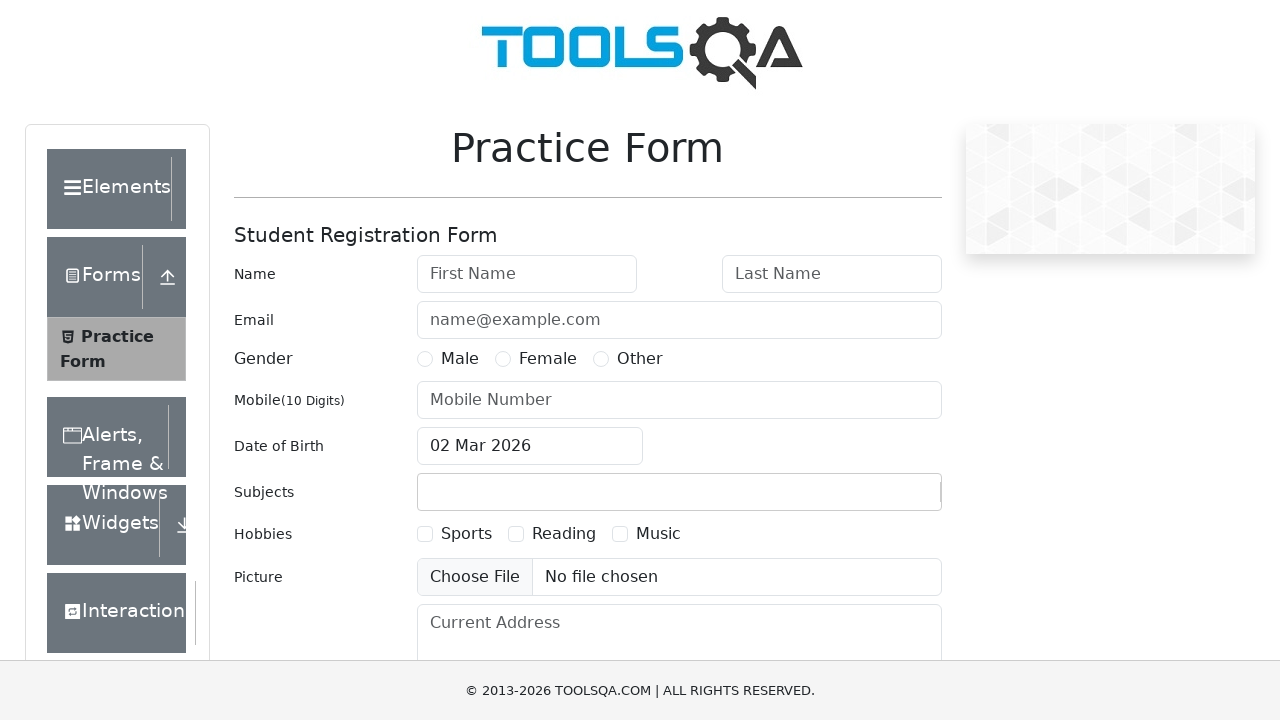

Reloaded the page again
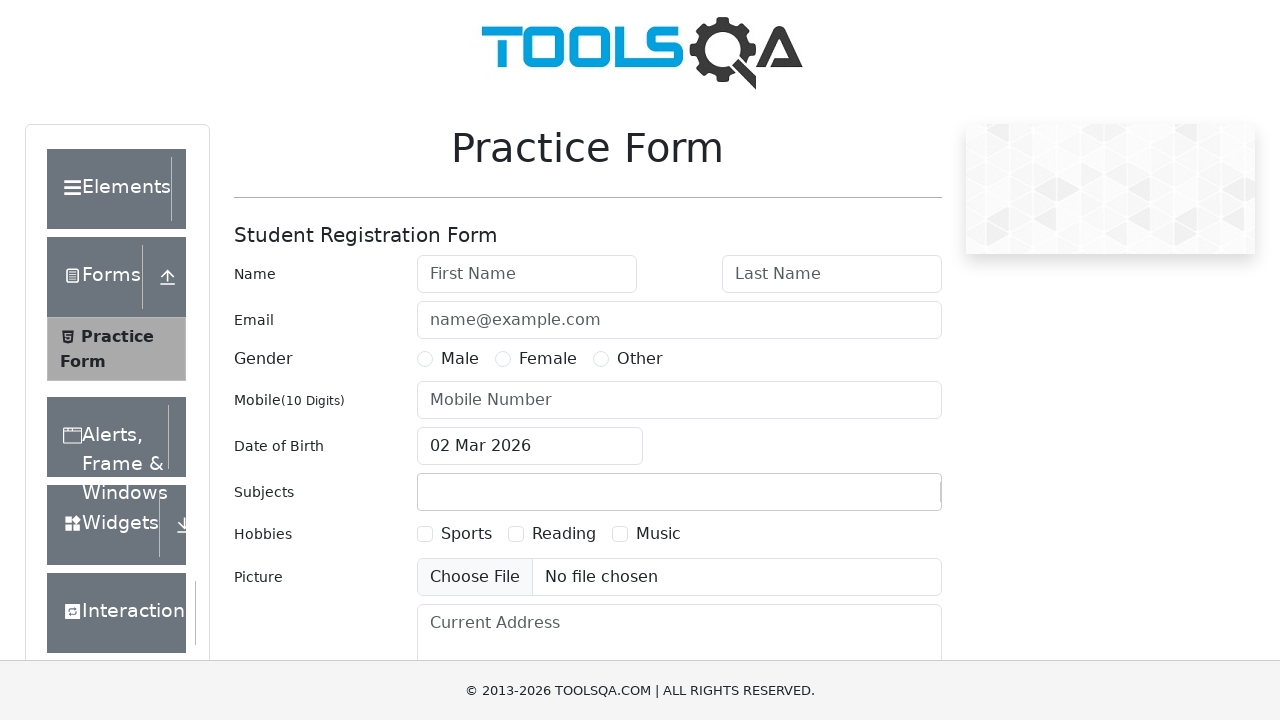

Scrolled to Practice Form heading
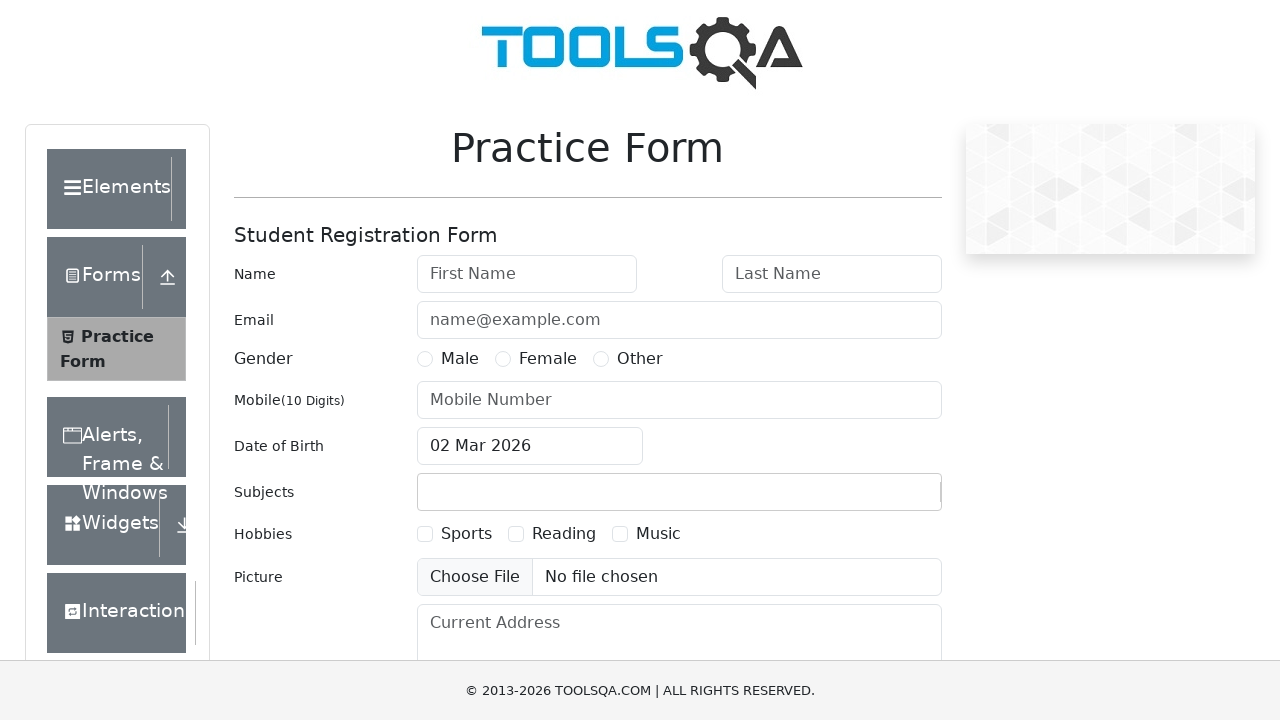

Retrieved document domain: demoqa.com
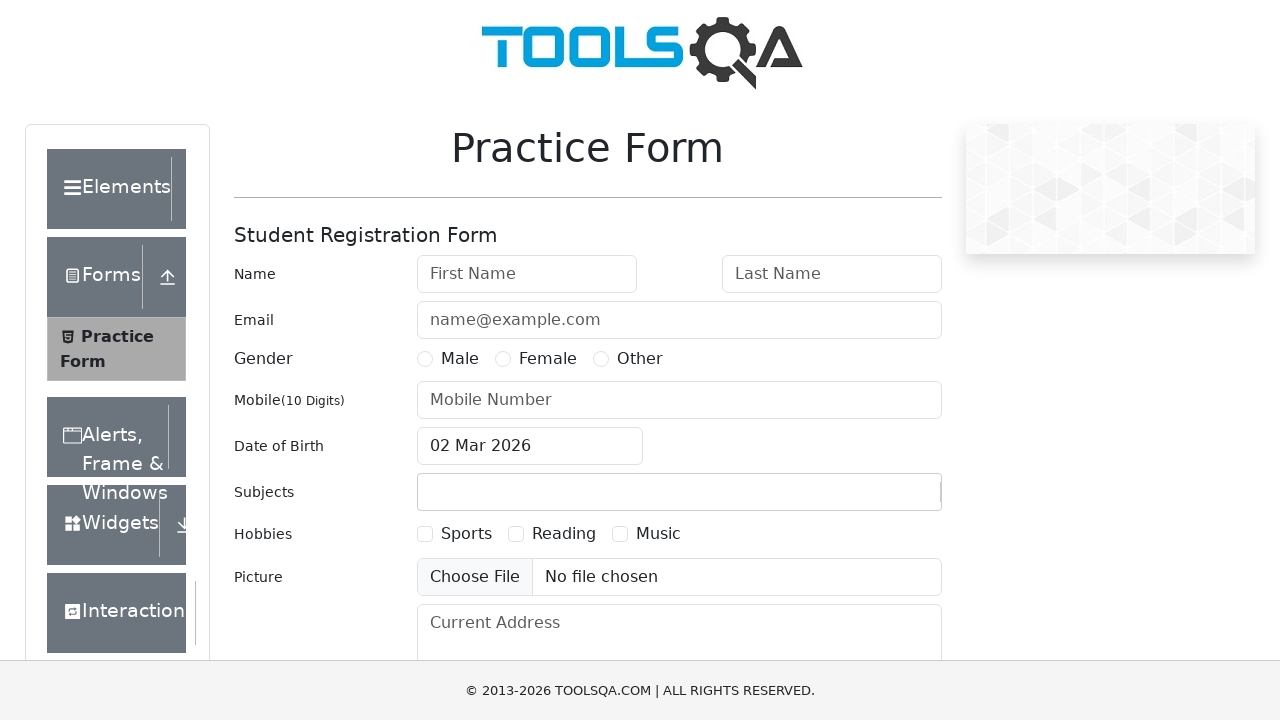

Retrieved page URL: https://demoqa.com/automation-practice-form
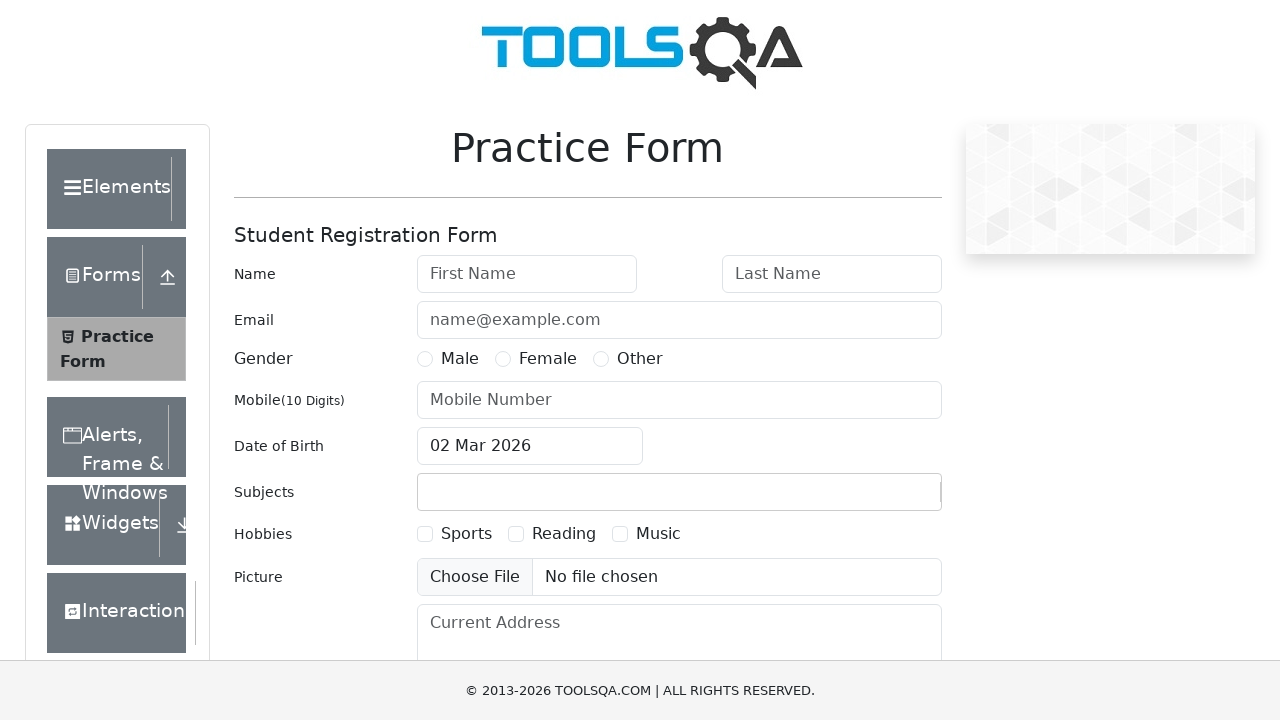

Retrieved page title: demosite
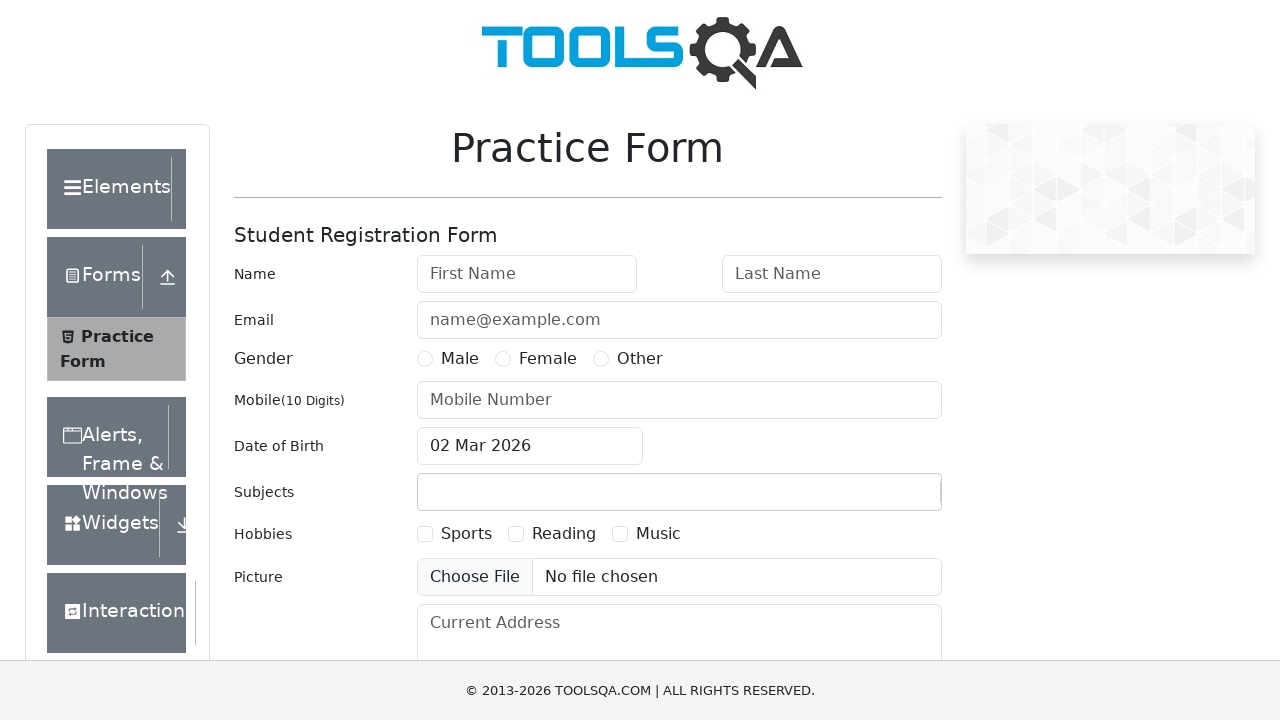

Clicked on First Name input field at (527, 274) on input[placeholder='First Name']
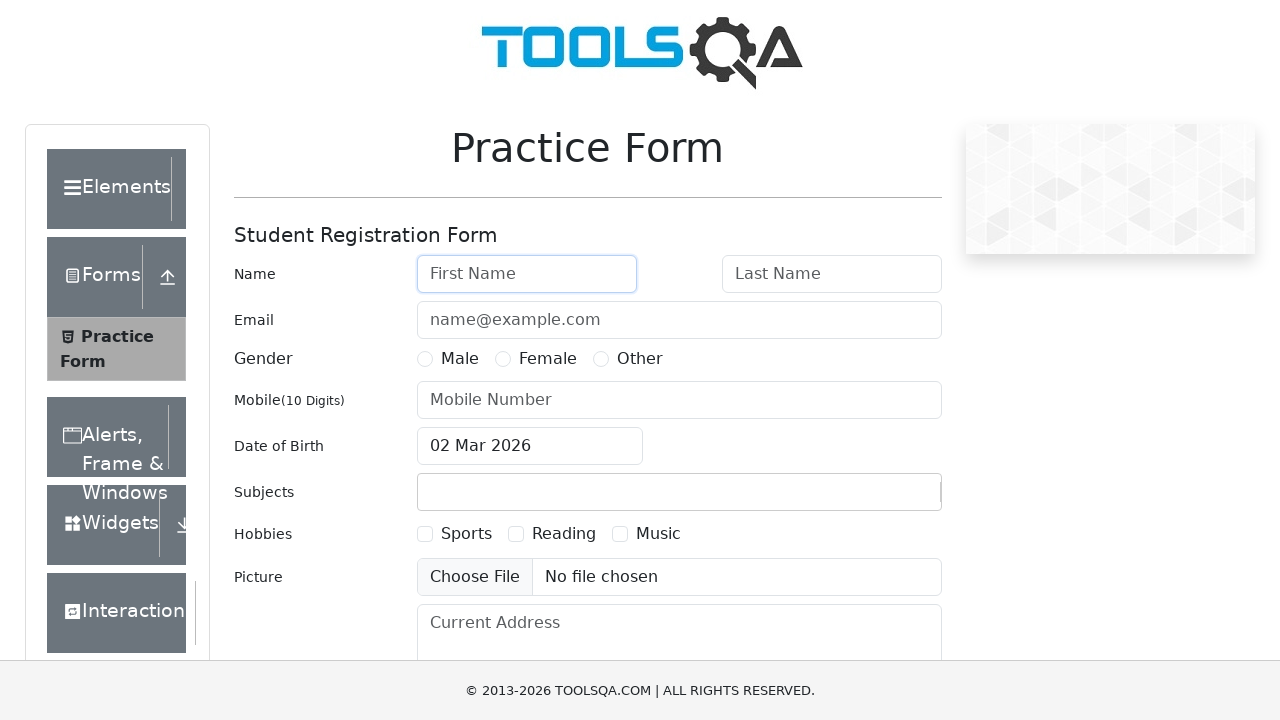

Filled First Name field with 'Pranav' on #firstName
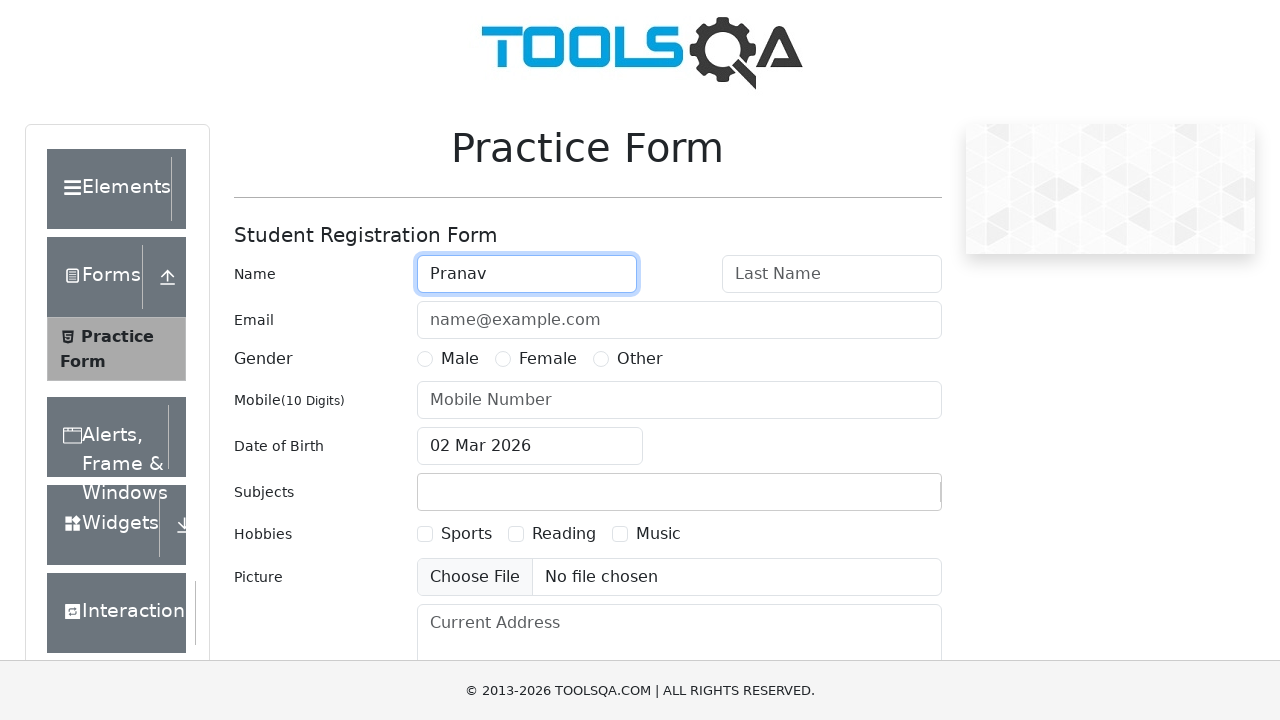

Scrolled to the bottom of the page
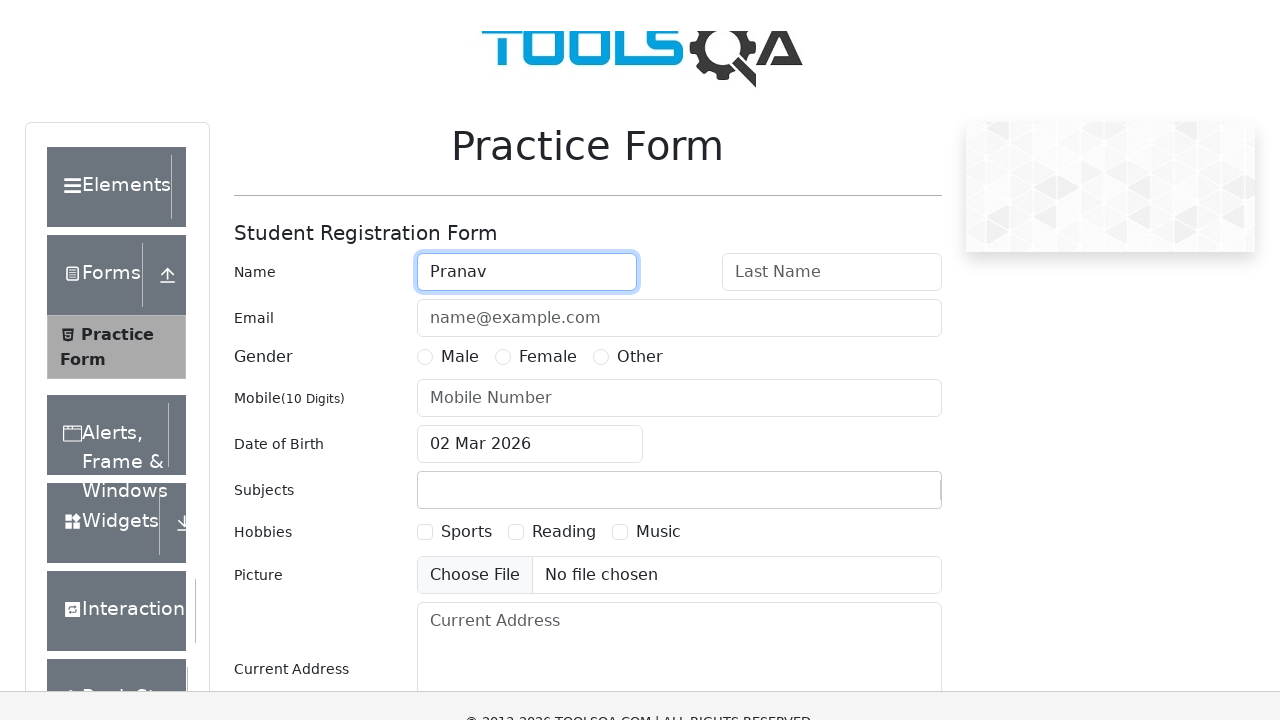

Navigated to https://www.softwaretestingmaterial.com
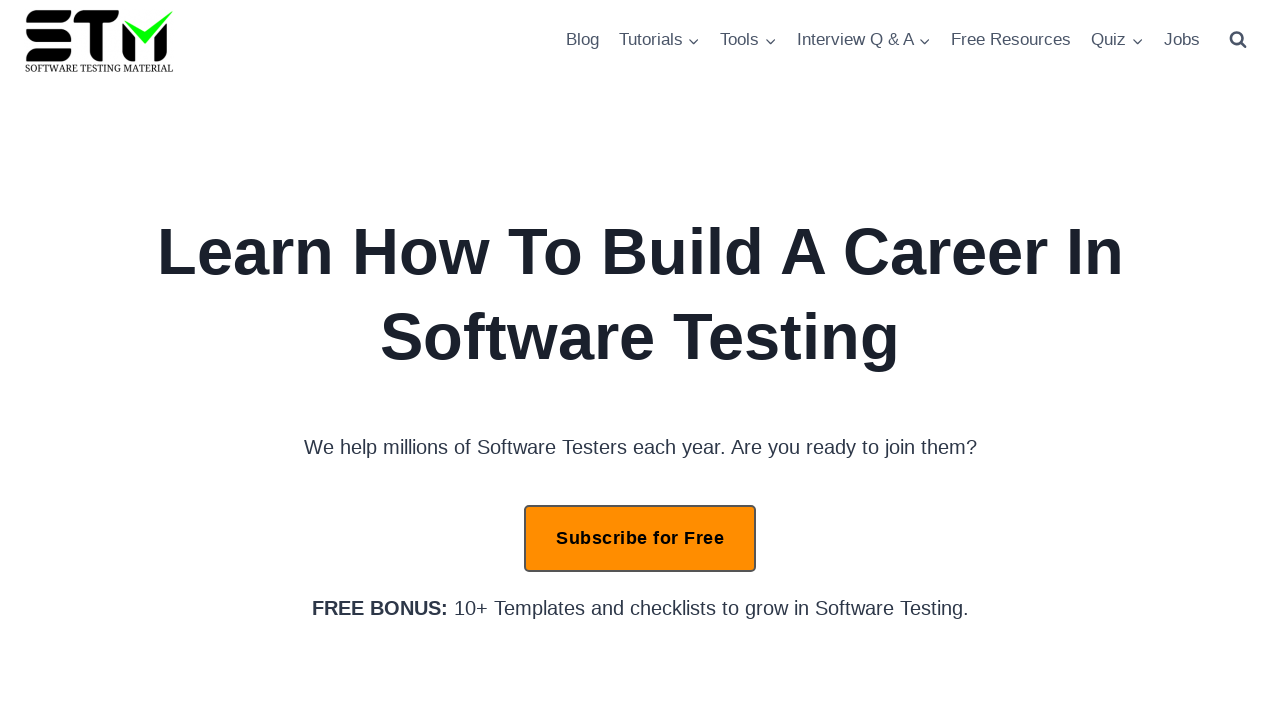

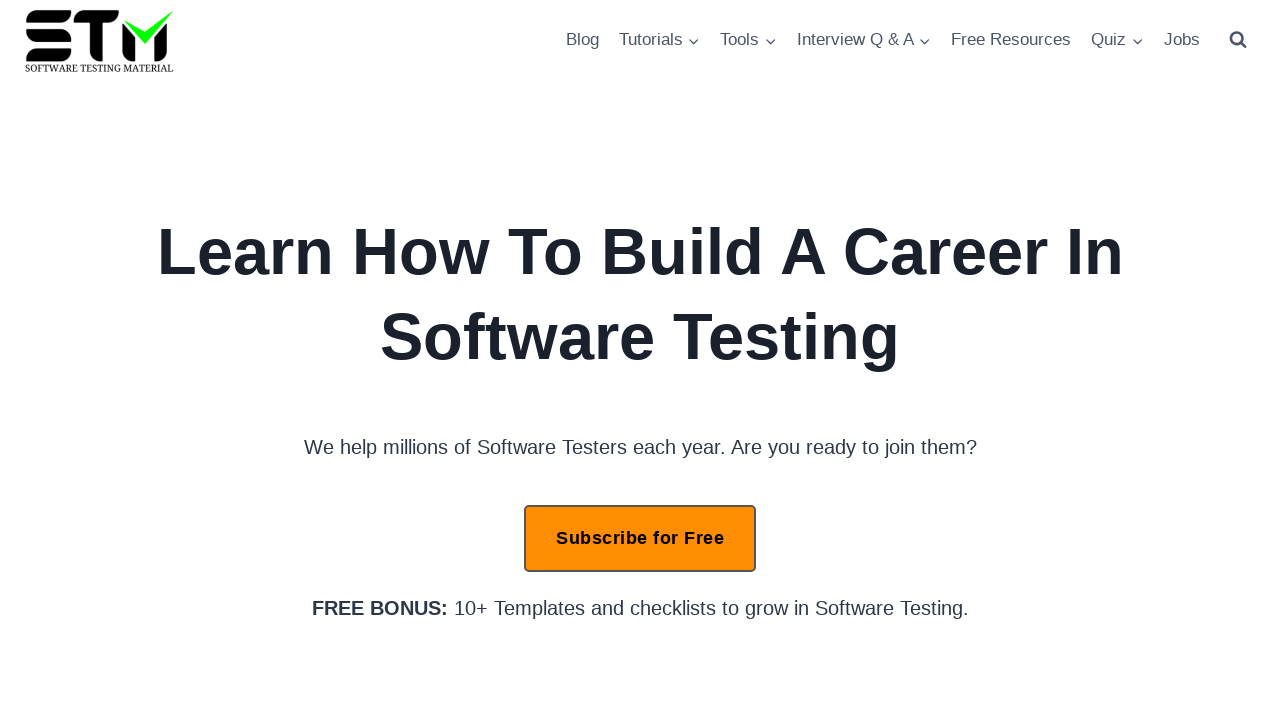